Tests clearing the complete state of all items by checking and then unchecking the toggle all

Starting URL: https://demo.playwright.dev/todomvc

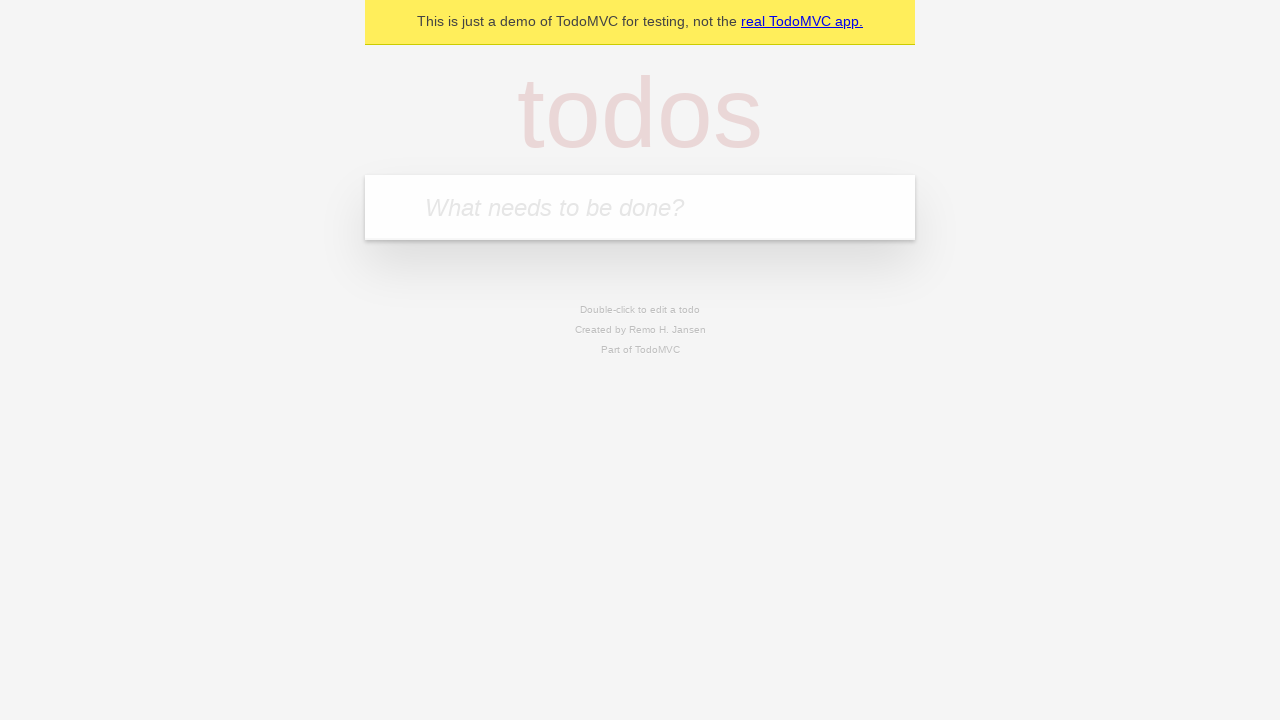

Filled todo input with 'buy some cheese' on internal:attr=[placeholder="What needs to be done?"i]
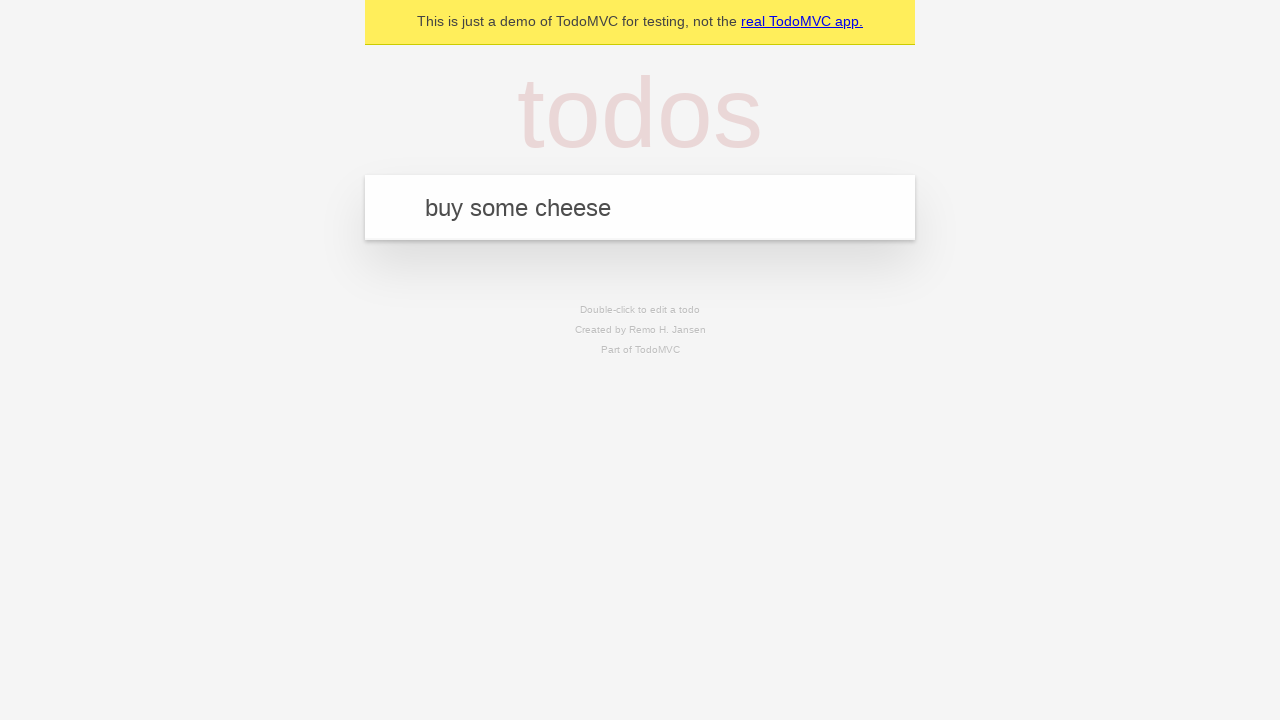

Pressed Enter to create first todo item on internal:attr=[placeholder="What needs to be done?"i]
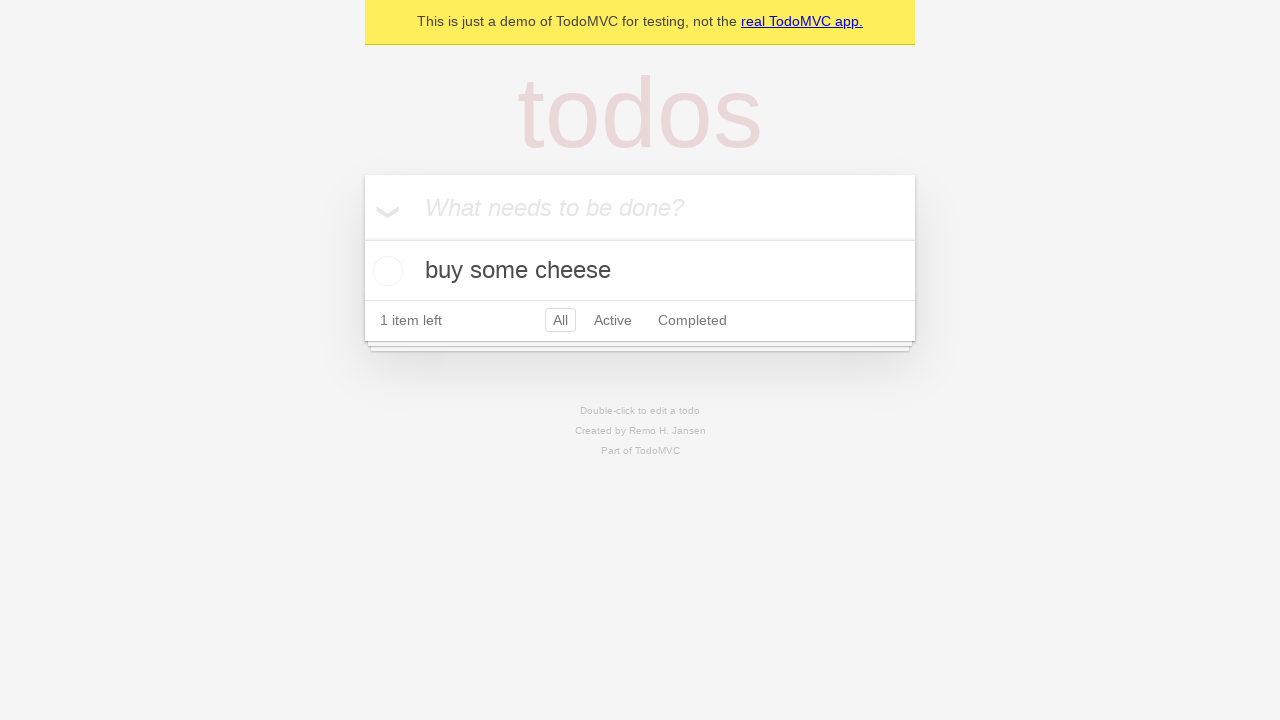

Filled todo input with 'feed the cat' on internal:attr=[placeholder="What needs to be done?"i]
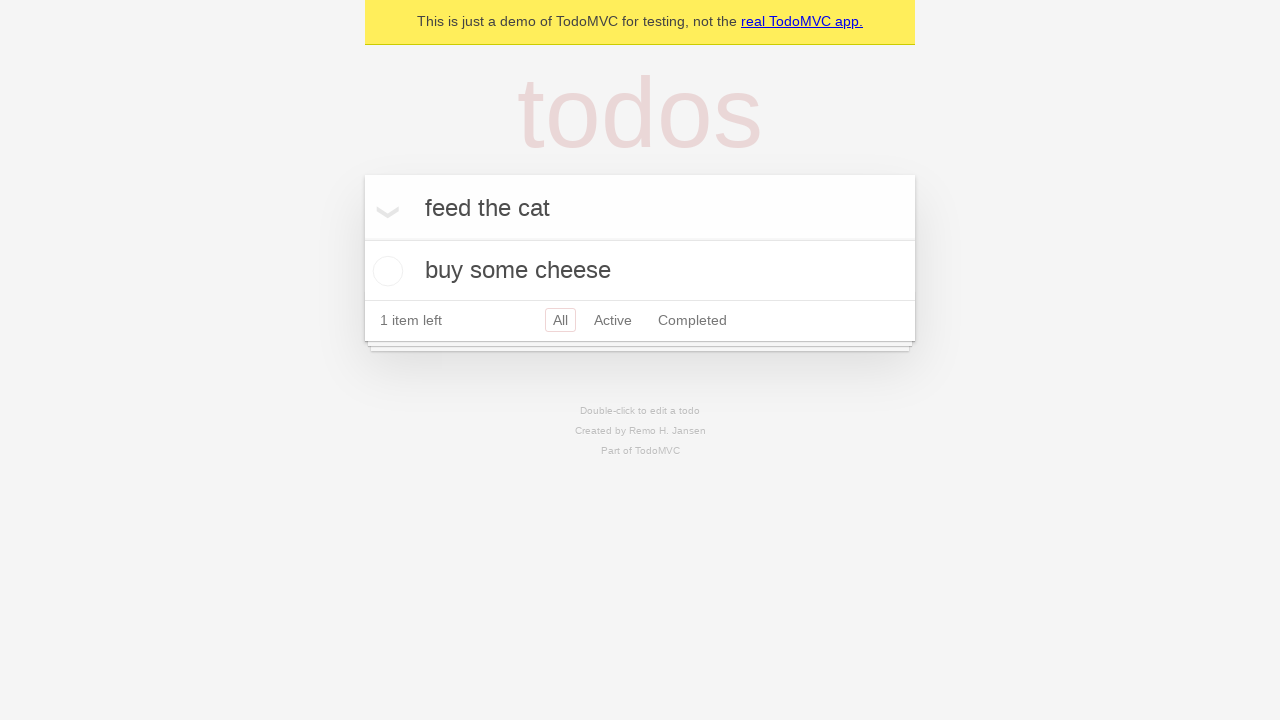

Pressed Enter to create second todo item on internal:attr=[placeholder="What needs to be done?"i]
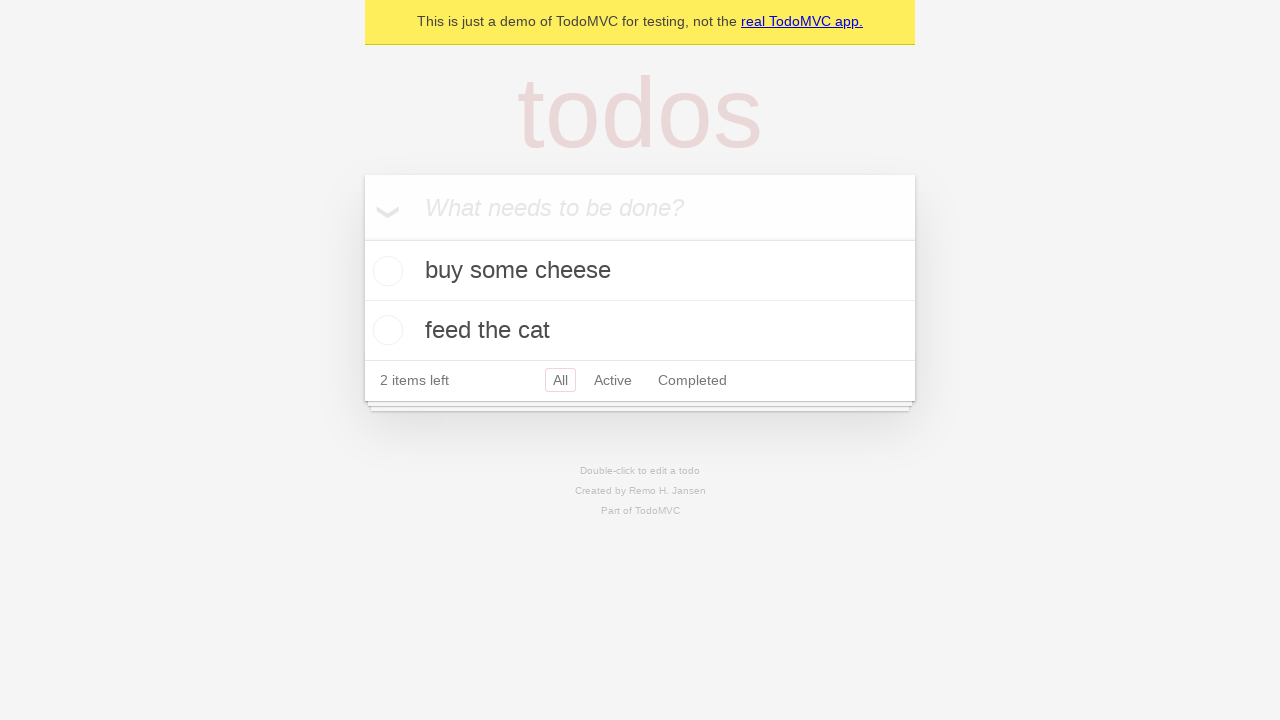

Filled todo input with 'book a doctors appointment' on internal:attr=[placeholder="What needs to be done?"i]
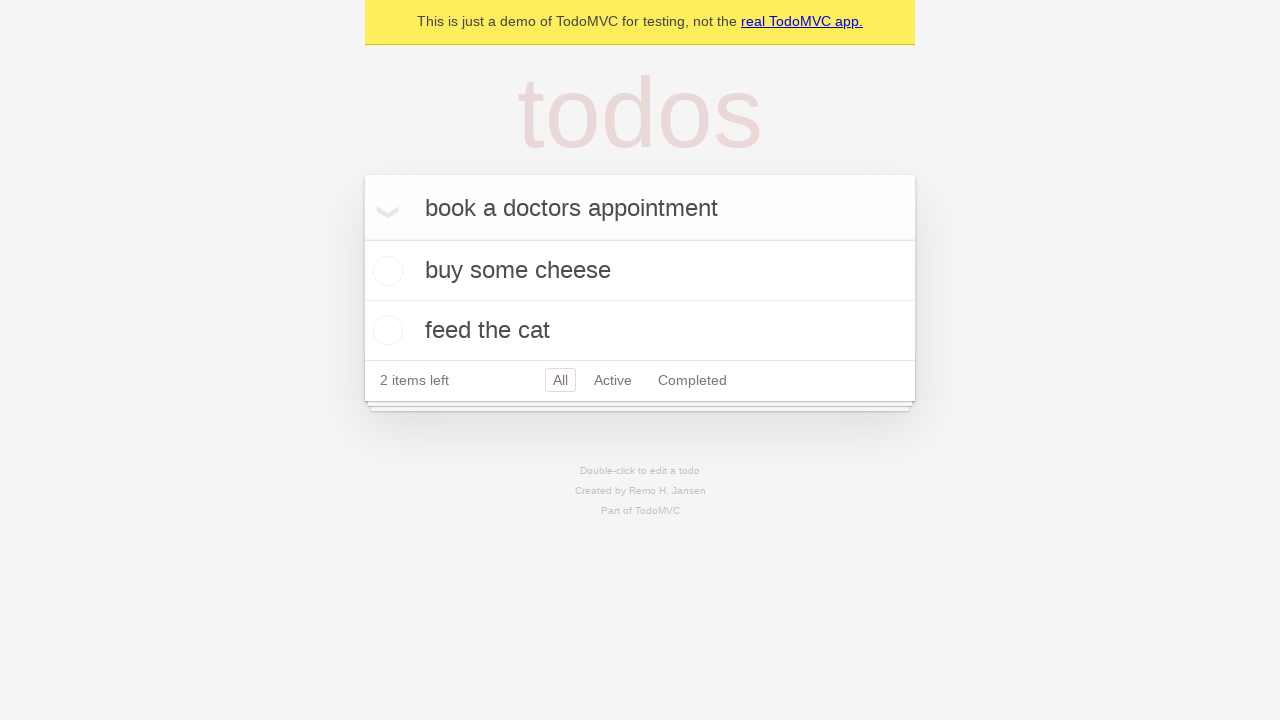

Pressed Enter to create third todo item on internal:attr=[placeholder="What needs to be done?"i]
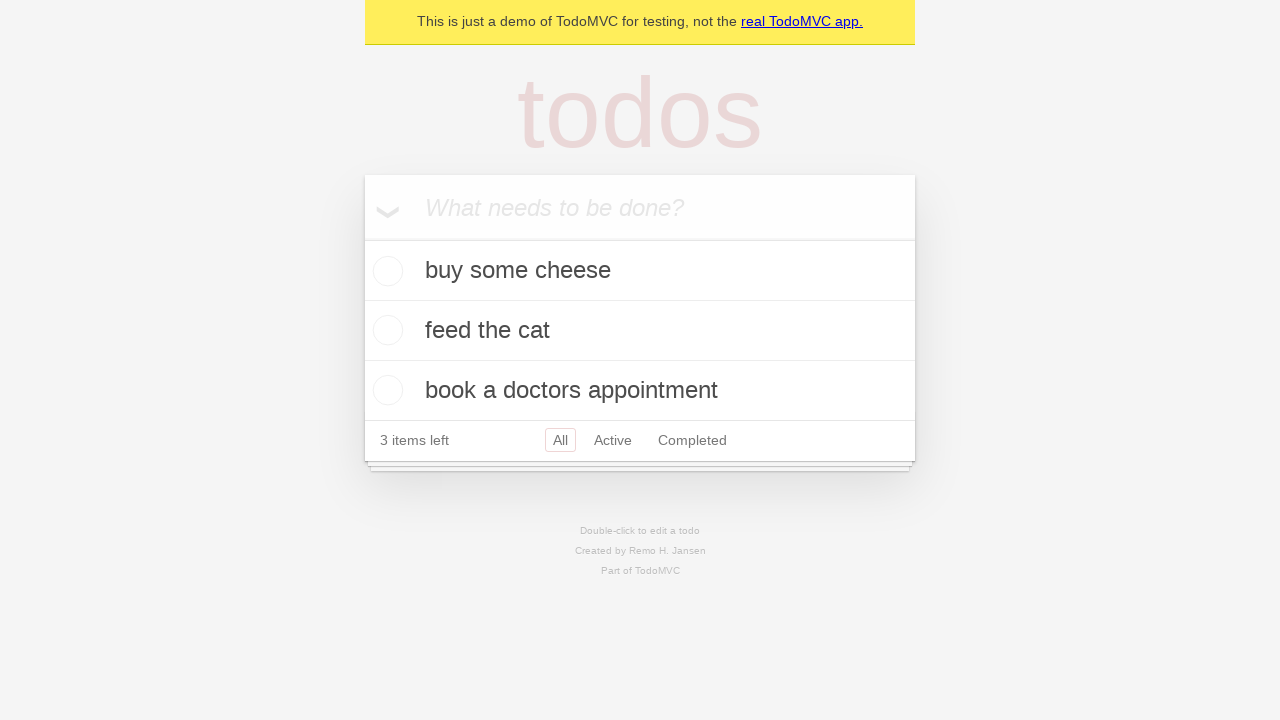

Checked the 'Mark all as complete' toggle to complete all items at (362, 238) on internal:label="Mark all as complete"i
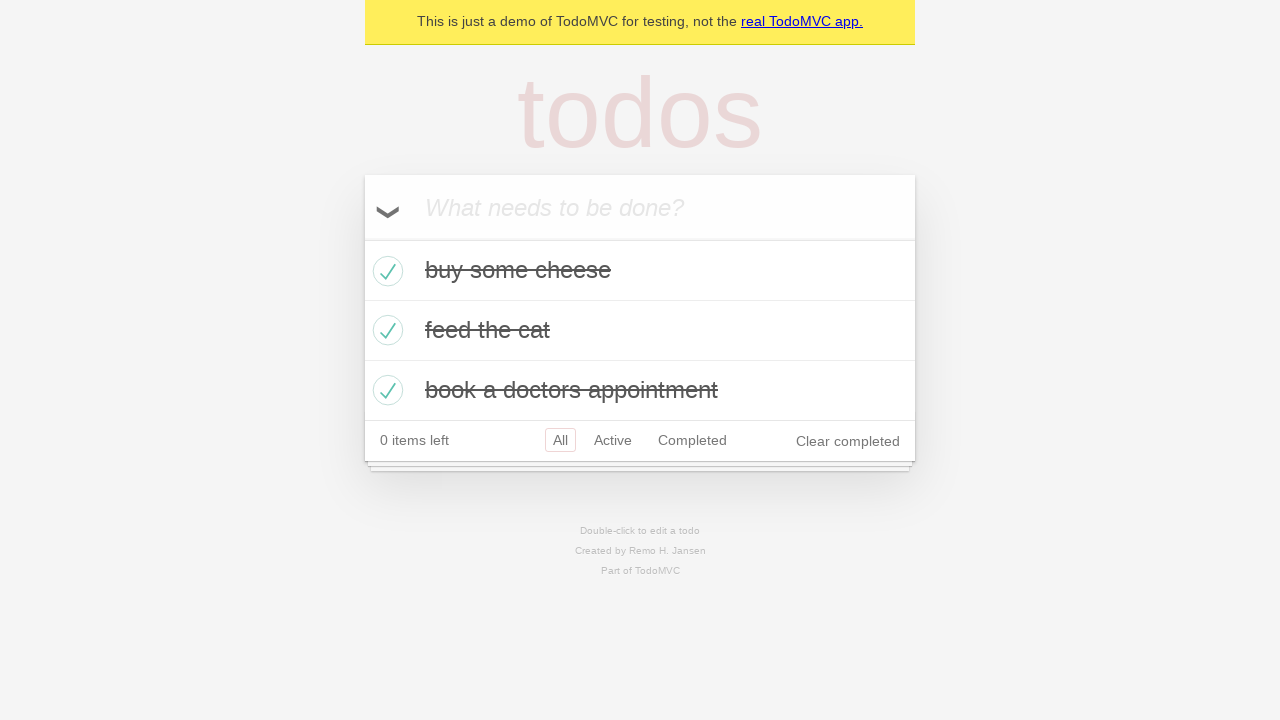

Unchecked the 'Mark all as complete' toggle to clear completion state at (362, 238) on internal:label="Mark all as complete"i
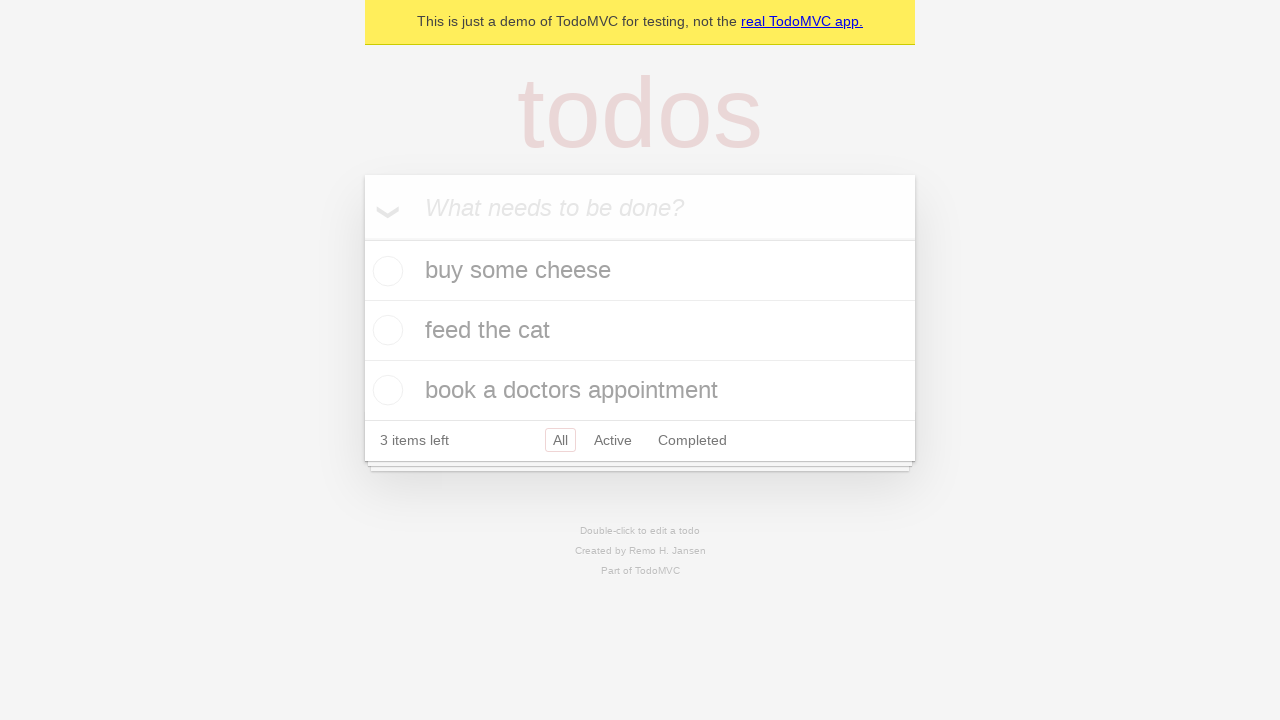

Waited for todo items to load and verified they are visible
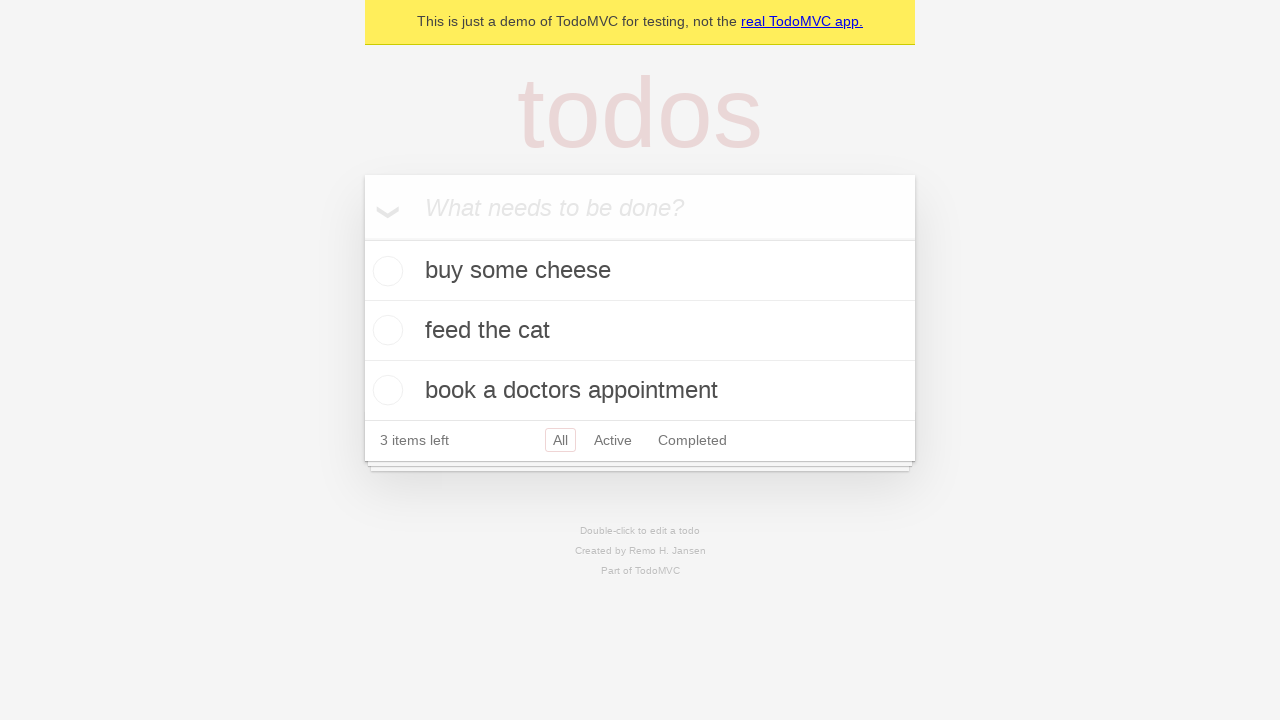

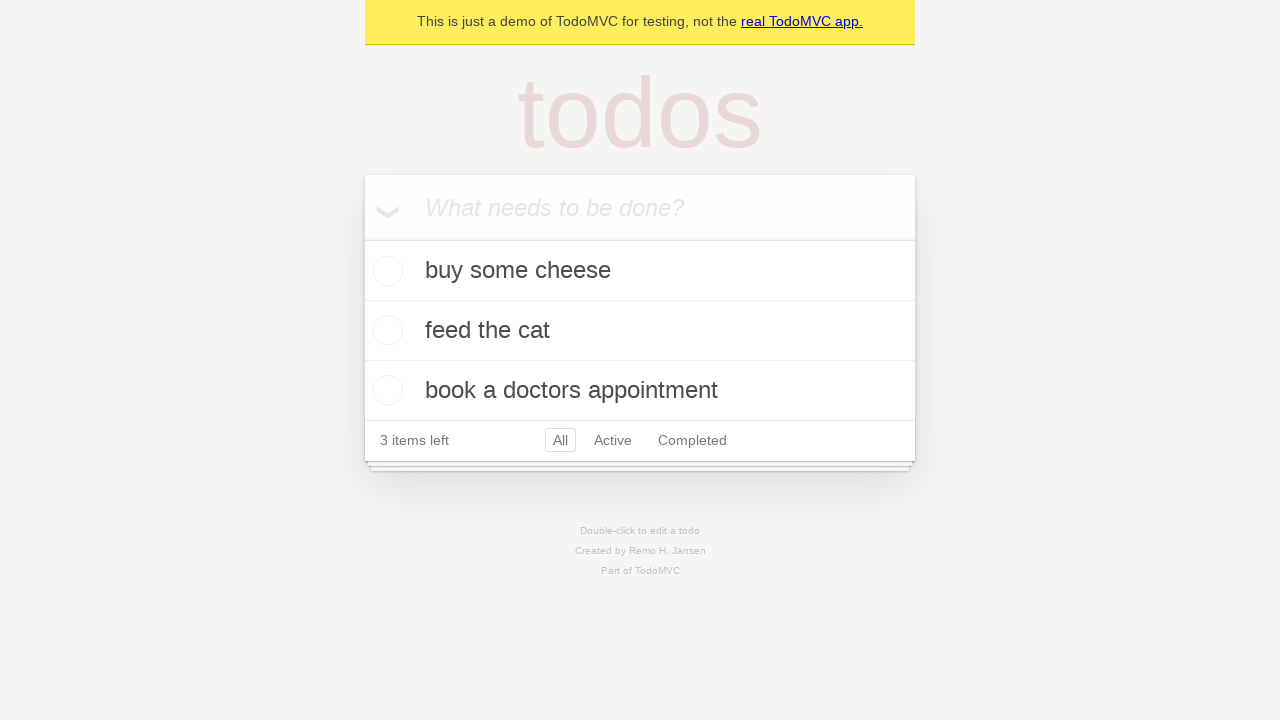